Navigates to El País website and verifies that the page is displayed in Spanish by checking the language attribute and Spanish keywords in the content

Starting URL: https://elpais.com/

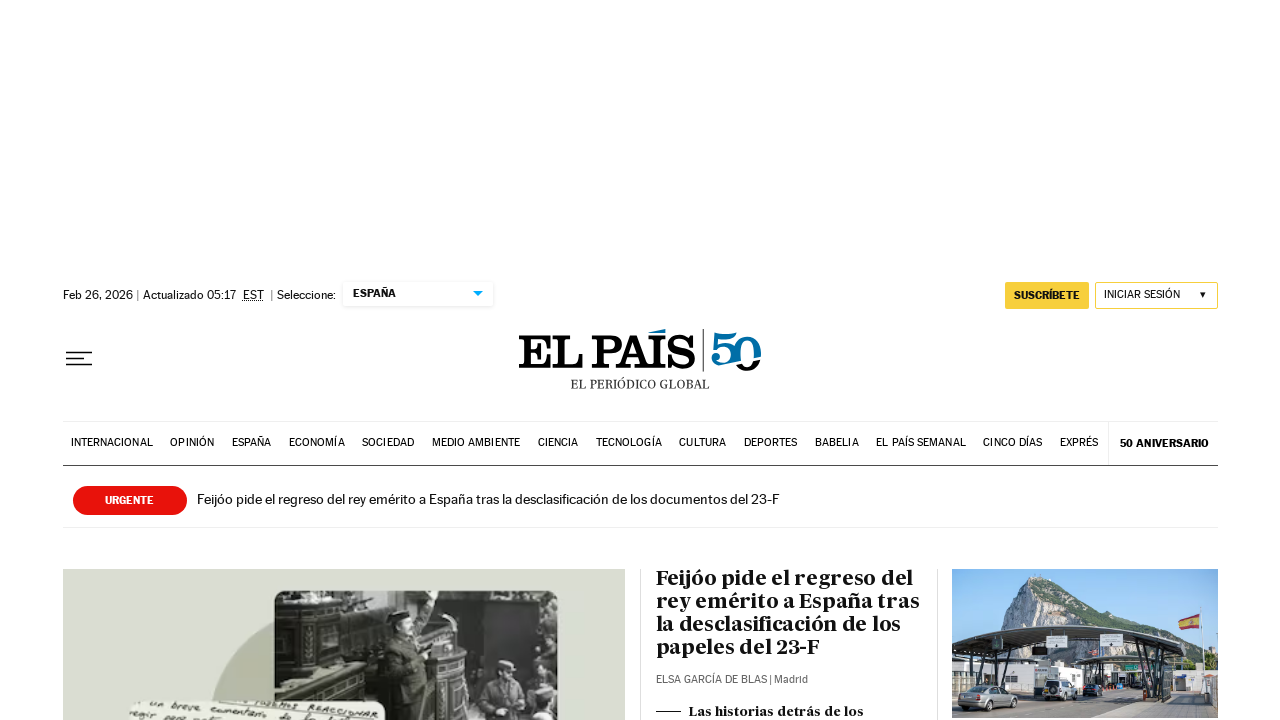

Waited for page body to be visible
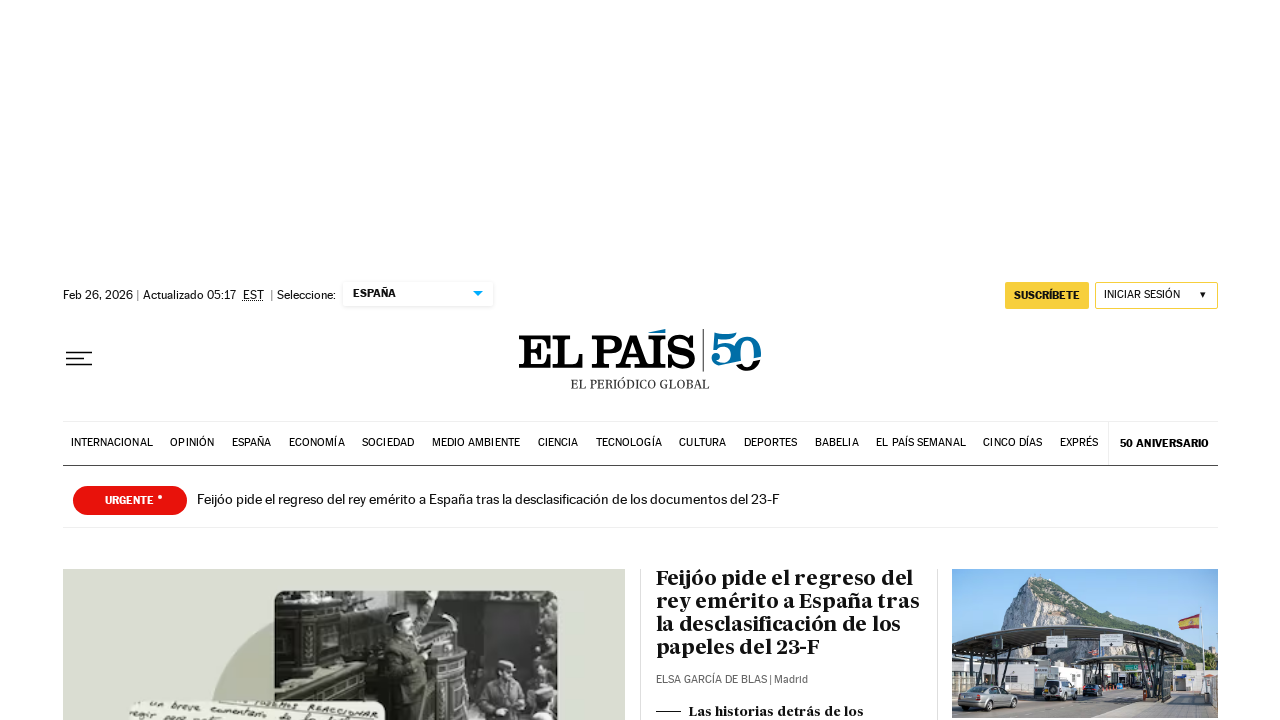

Retrieved language attribute: 'es-ES'
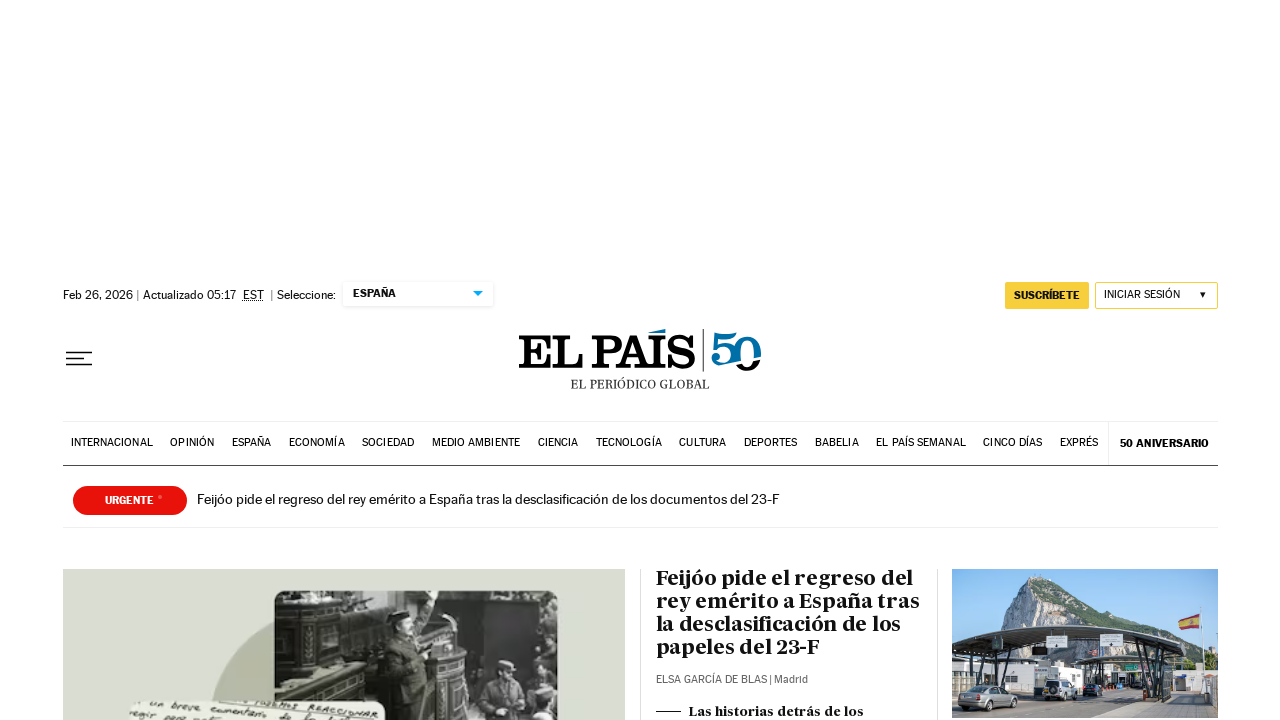

Retrieved page content
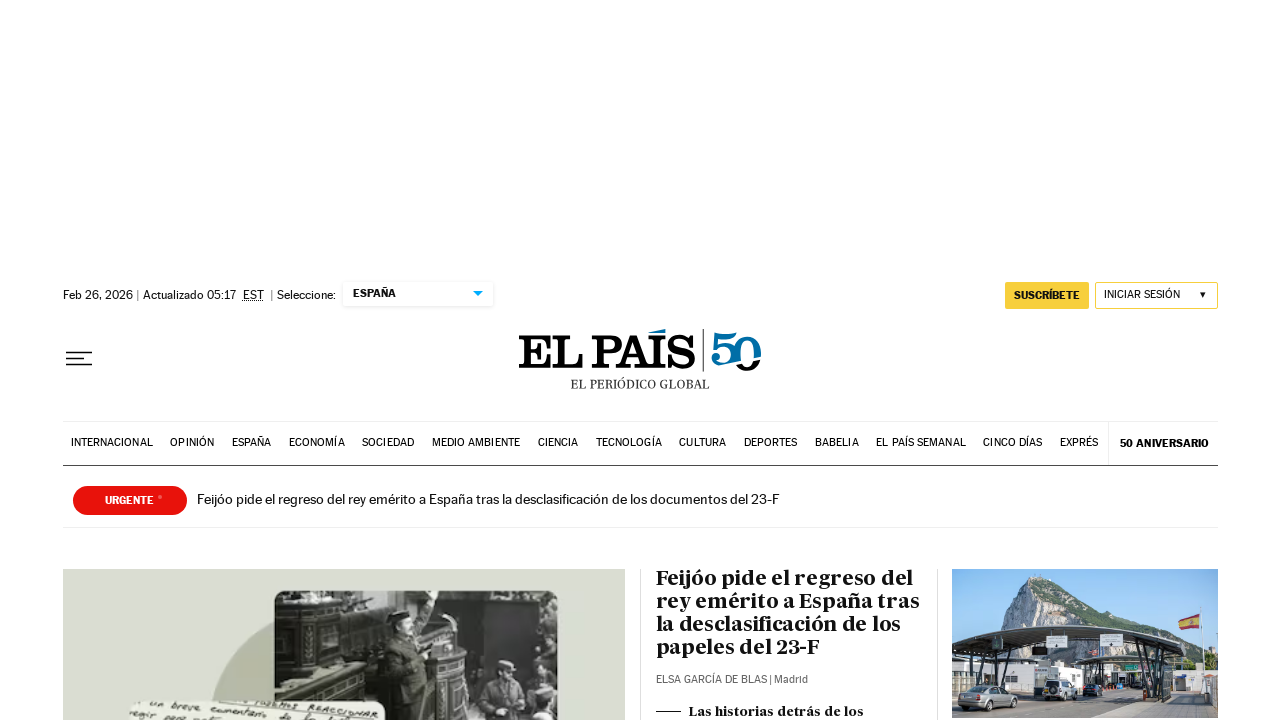

Verified that the website is displayed in Spanish (language attribute and Spanish keywords confirmed)
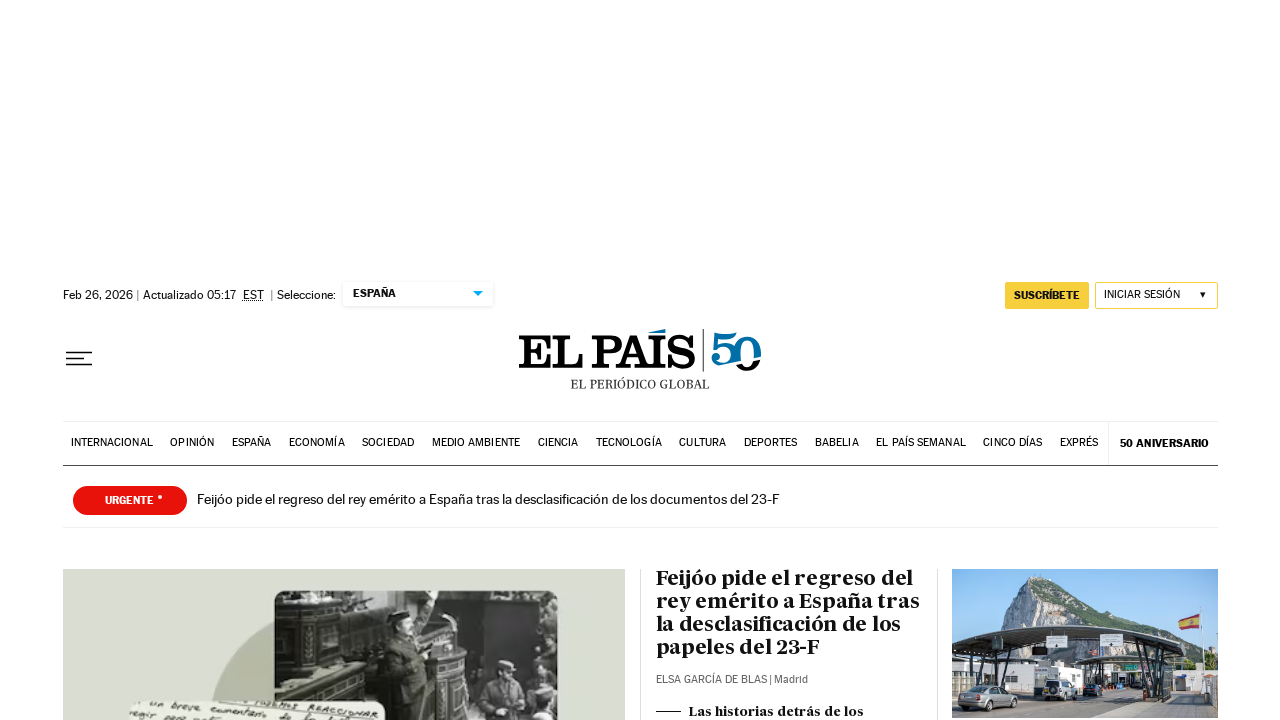

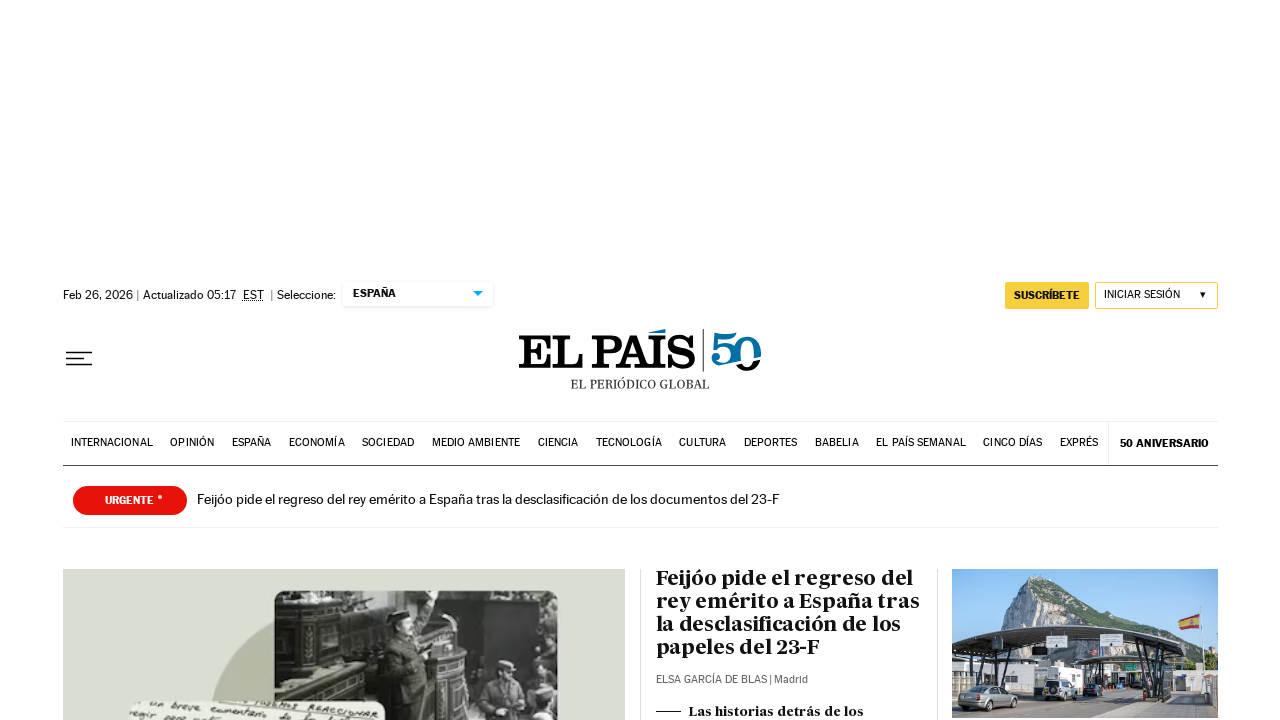